Tests drag and drop functionality on the jQuery UI droppable demo page by switching to the demo iframe and performing a drag operation on the draggable element.

Starting URL: https://jqueryui.com/droppable/

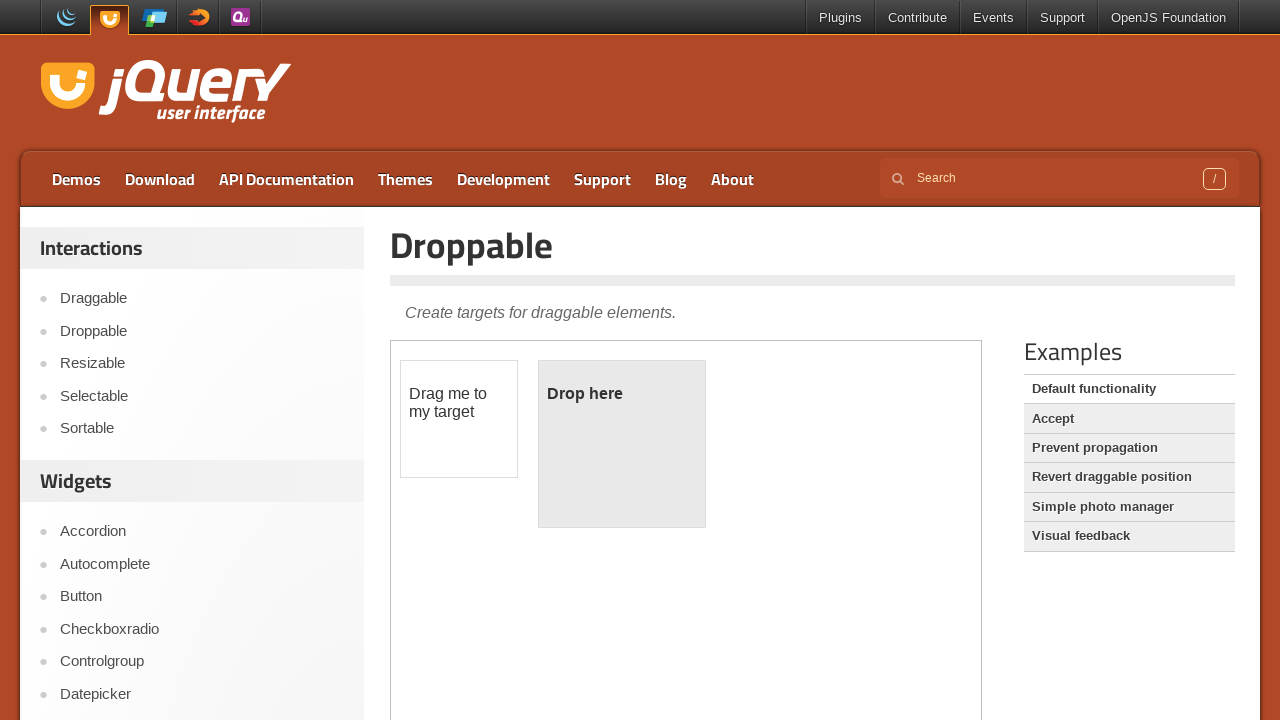

Located demo iframe containing drag and drop elements
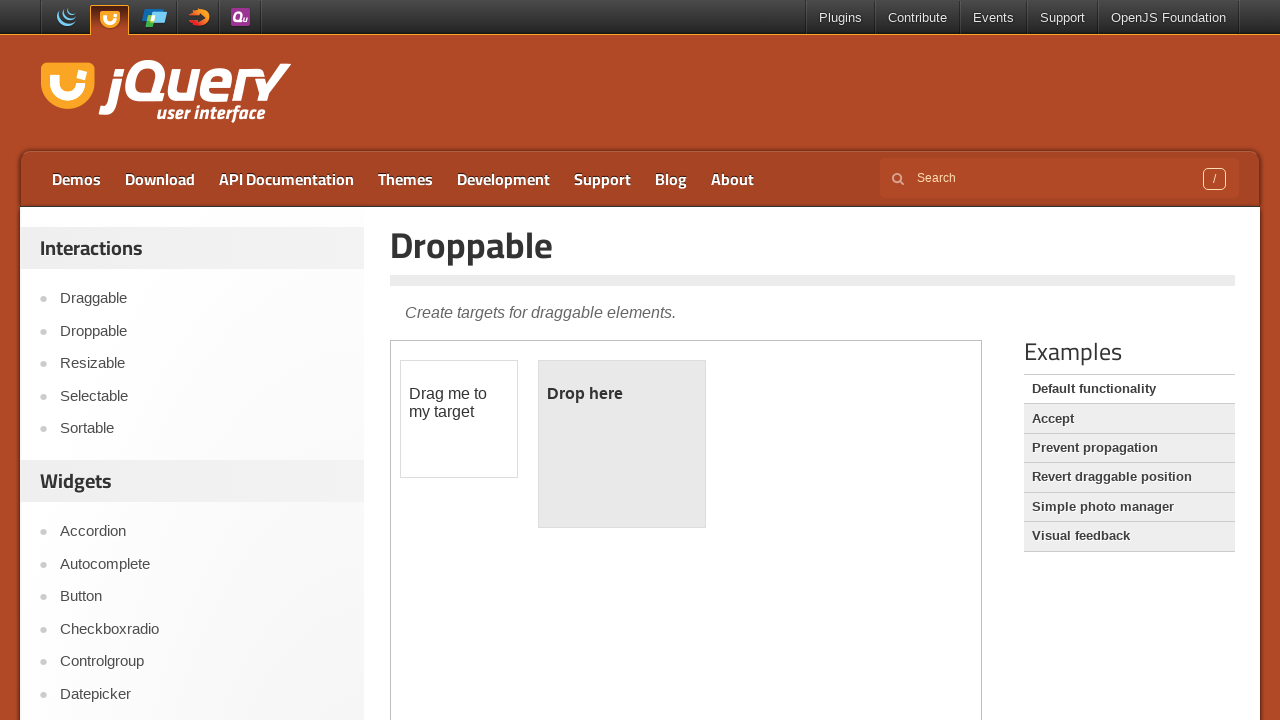

Located draggable source element
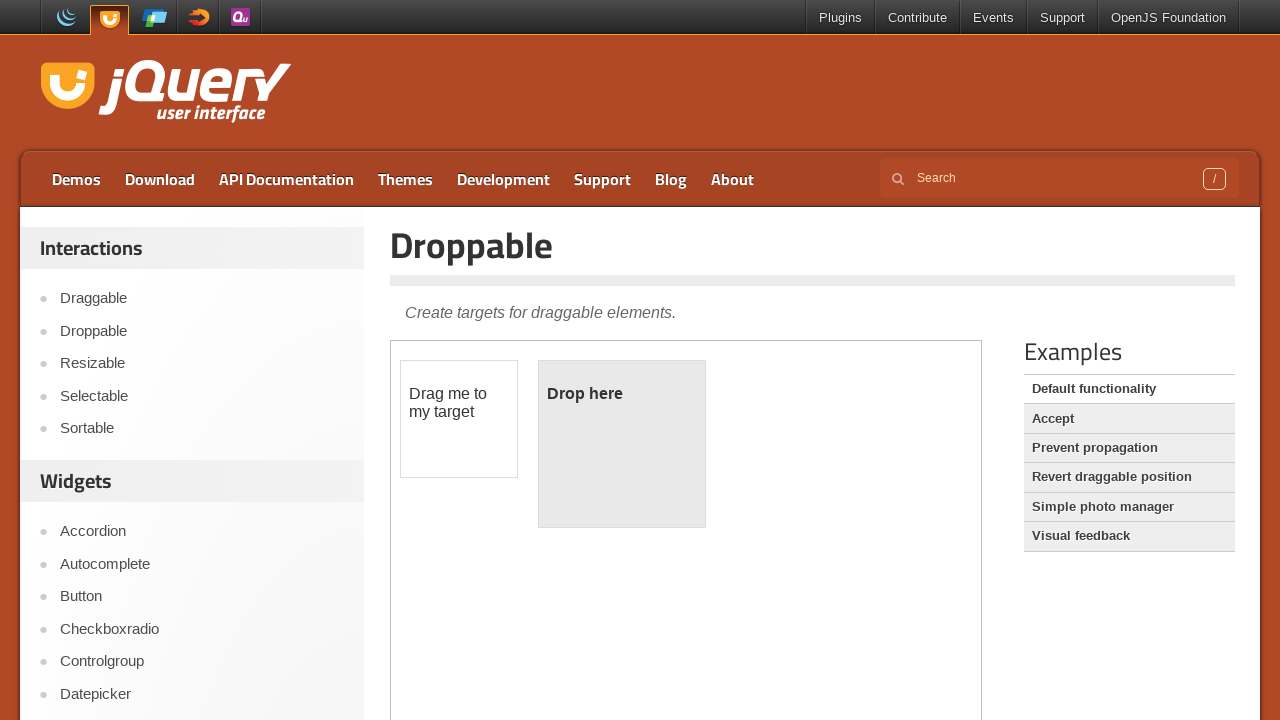

Draggable element is now visible
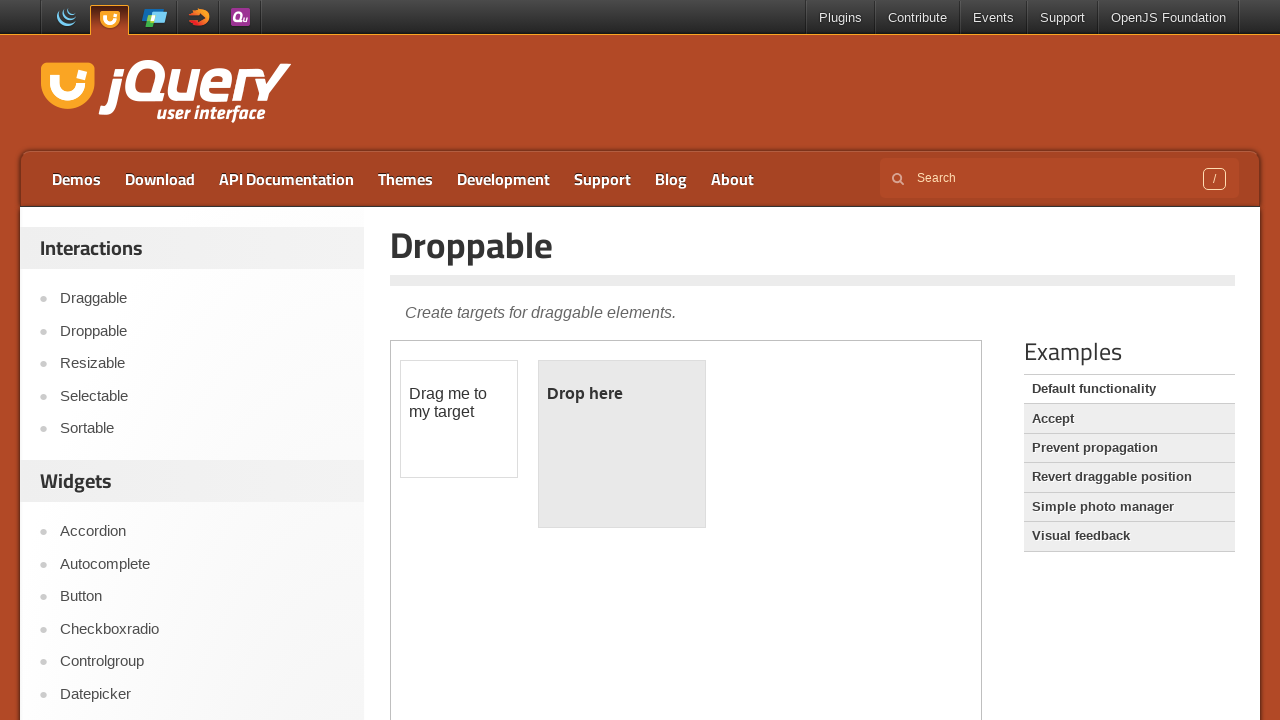

Dragged element to drop target at (622, 394)
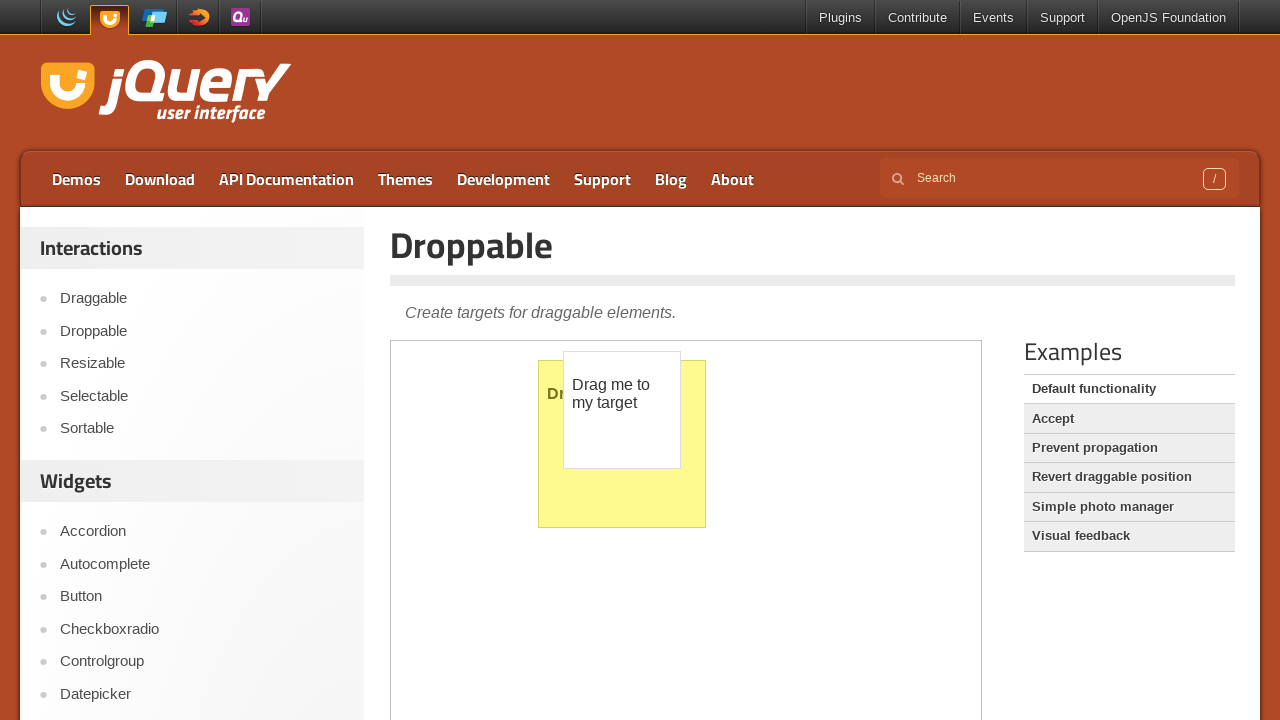

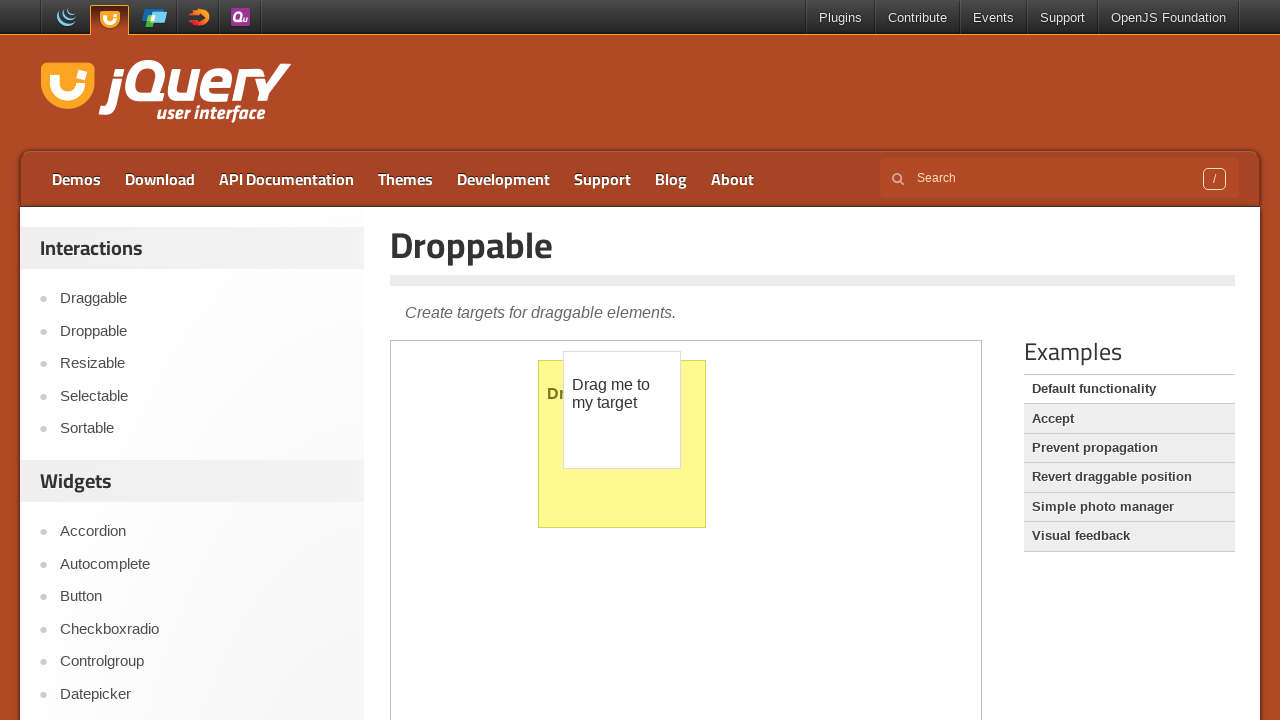